Tests the text box form on DemoQA by filling in user name, email, and current address fields

Starting URL: https://demoqa.com/text-box

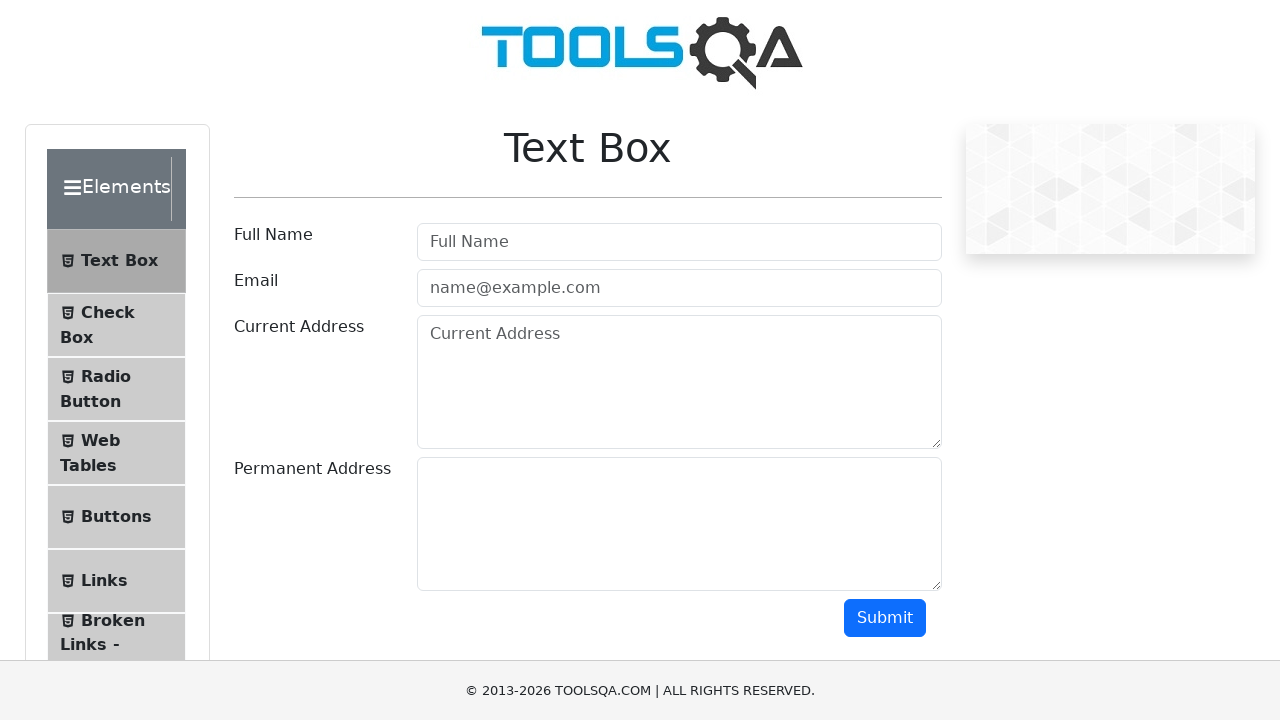

Filled user name field with 'Ajay devgan' on #userName
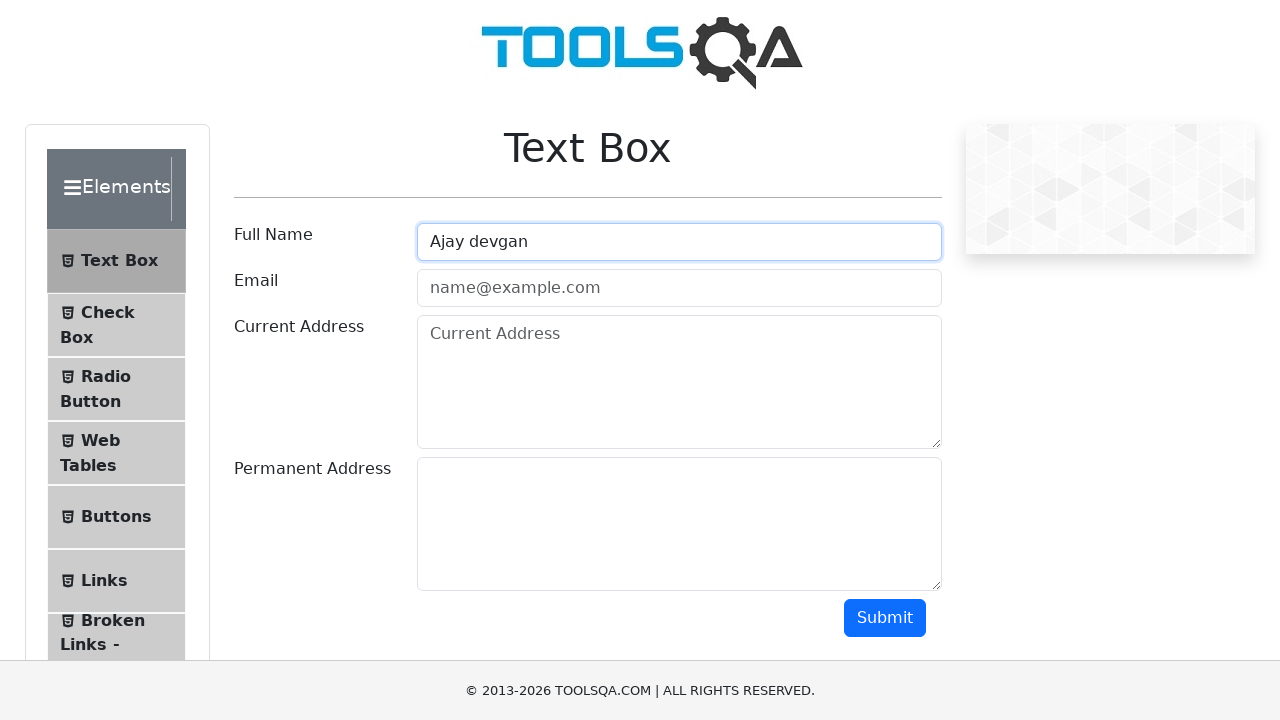

Filled email field with 'ajaydevgan@gmail.com' on #userEmail
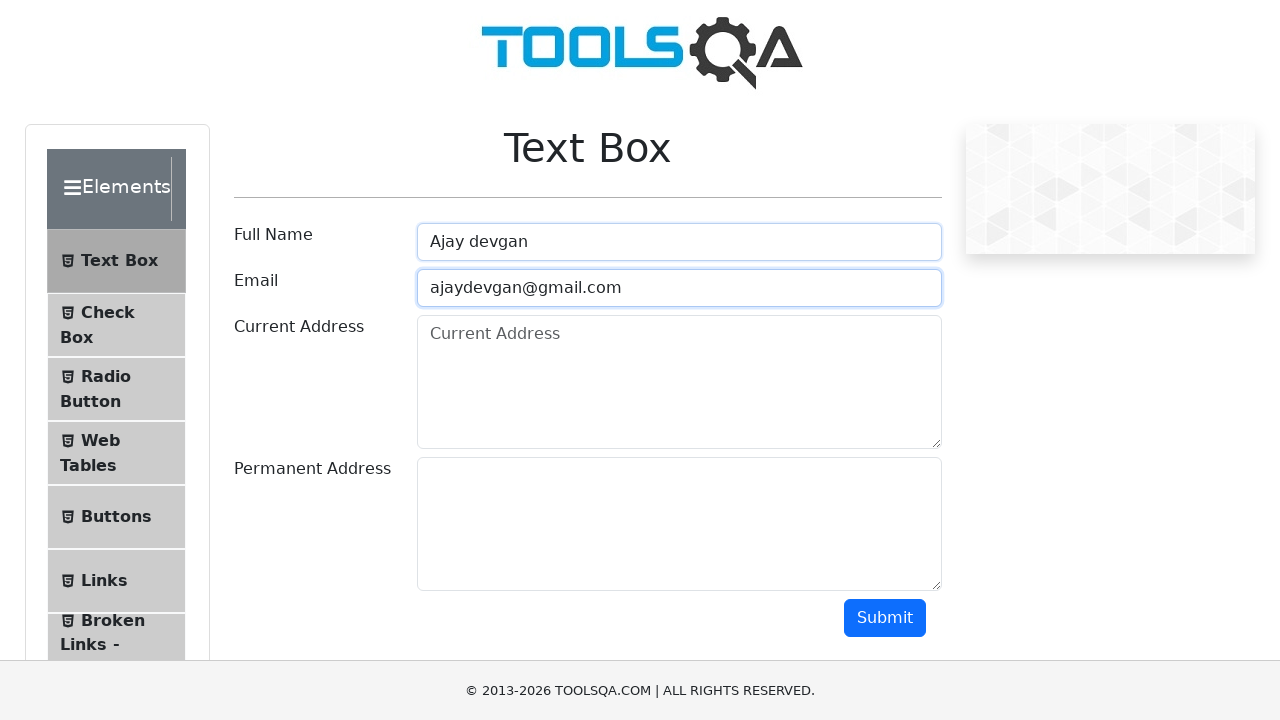

Filled current address field with 'East bandra mumbai' on #currentAddress
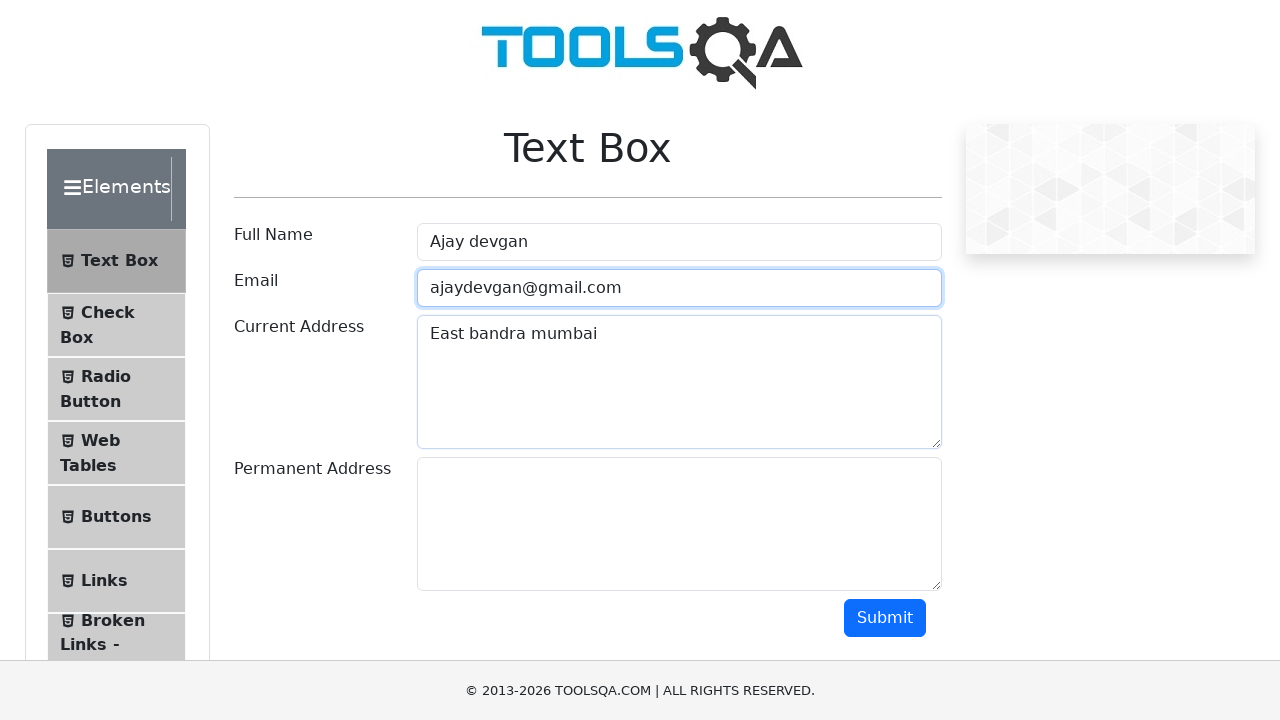

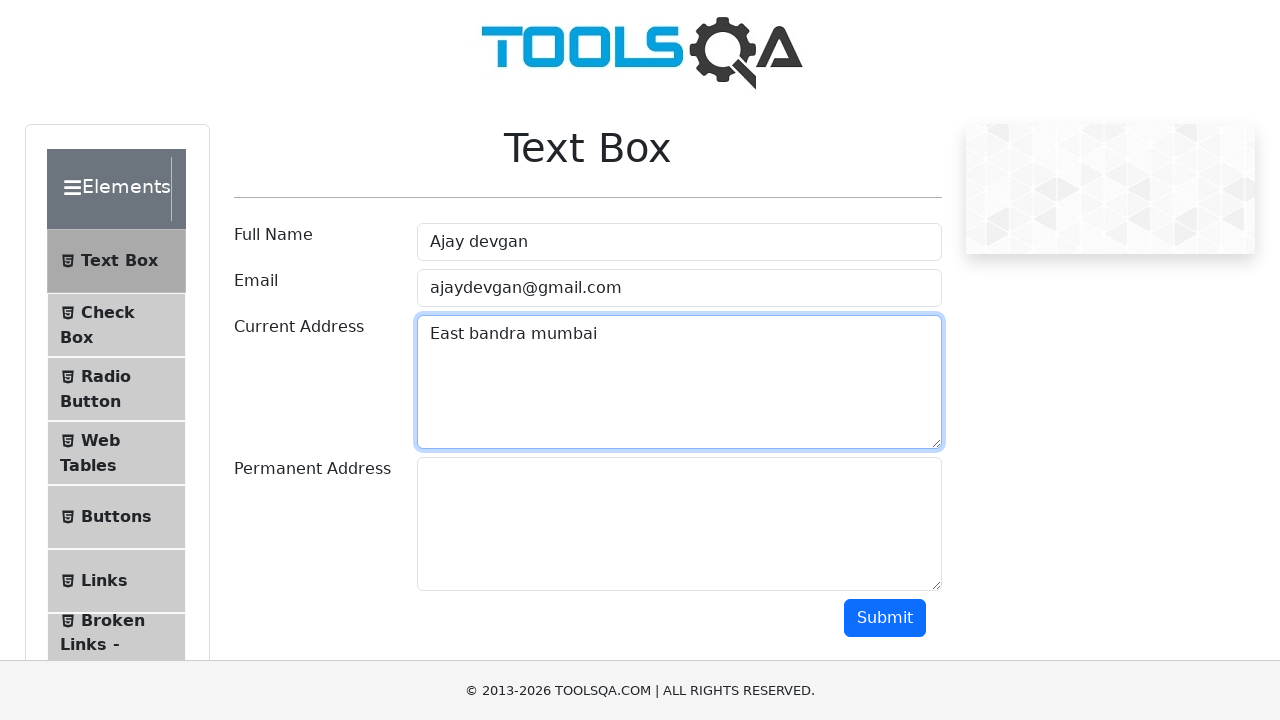